Tests the contact form functionality by filling in email, name, and message fields and submitting the form

Starting URL: https://www.demoblaze.com/

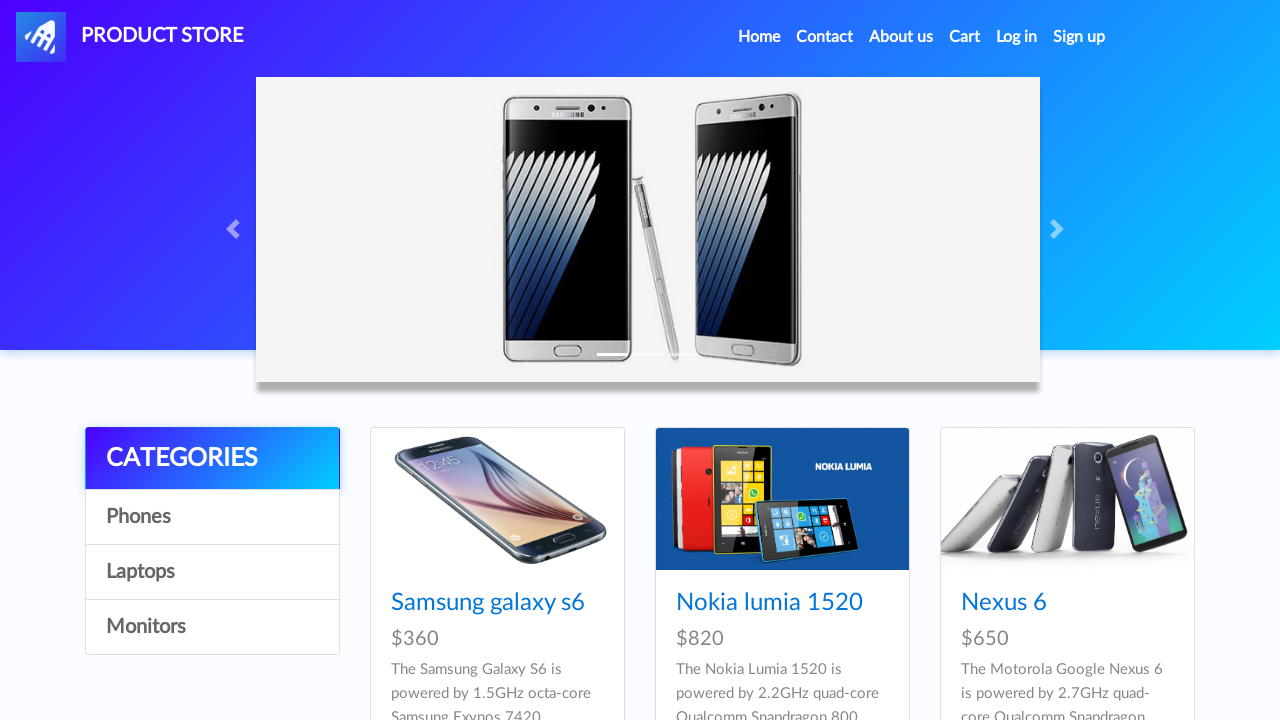

Clicked on Contact link at (825, 37) on xpath=//a[text()='Contact']
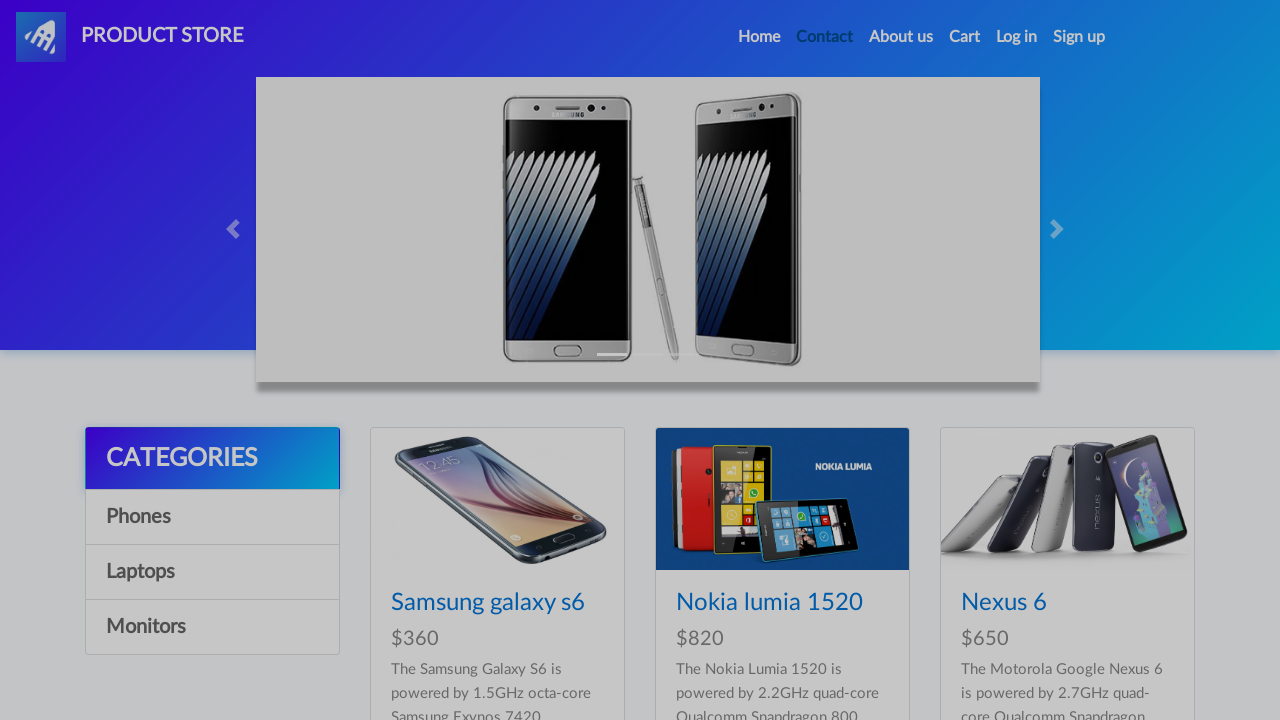

Filled contact email field with 'testuser456@gmail.com' on #recipient-email
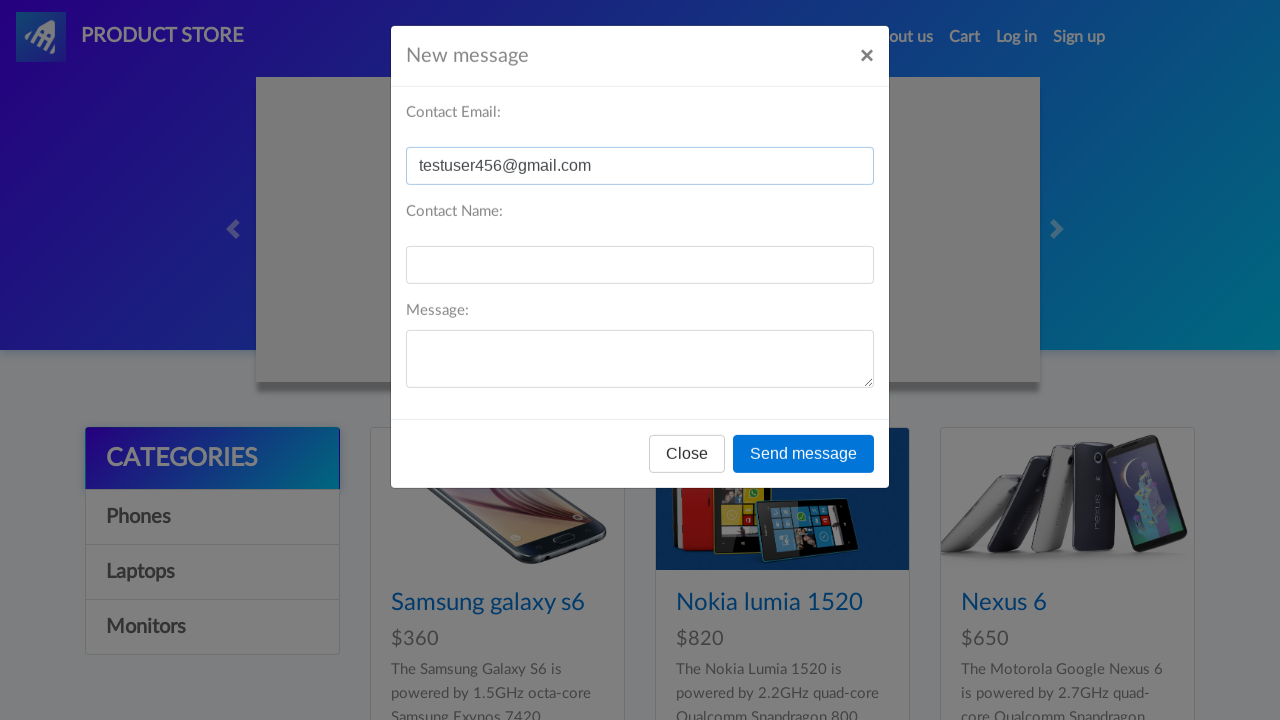

Filled contact name field with 'TestUser' on #recipient-name
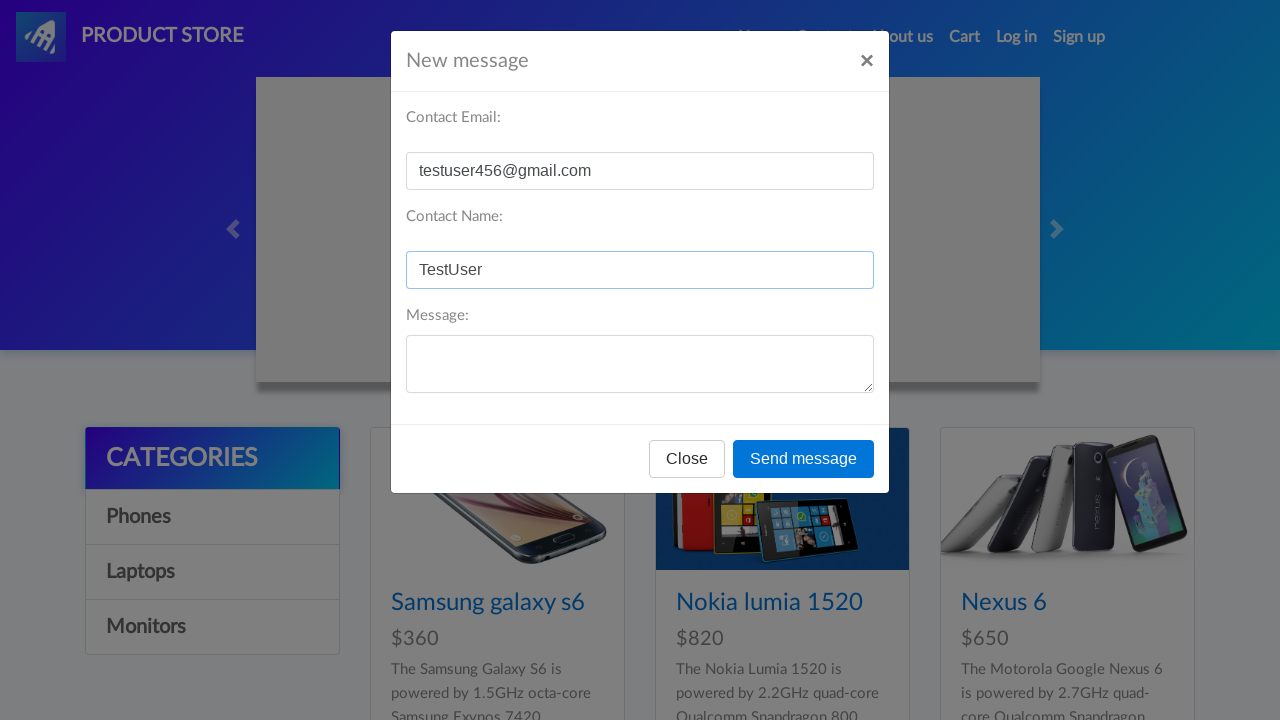

Filled message text field with 'This is a test message for contact form' on #message-text
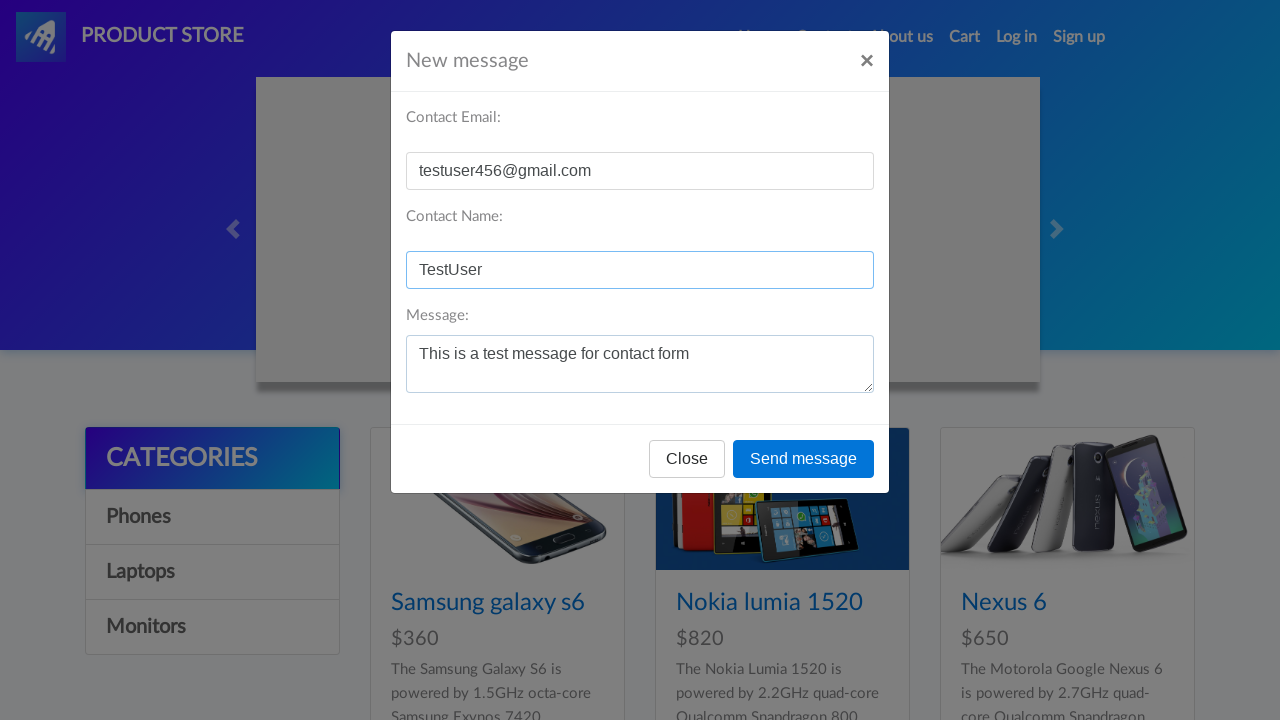

Clicked Send message button at (804, 459) on xpath=//button[normalize-space()='Send message']
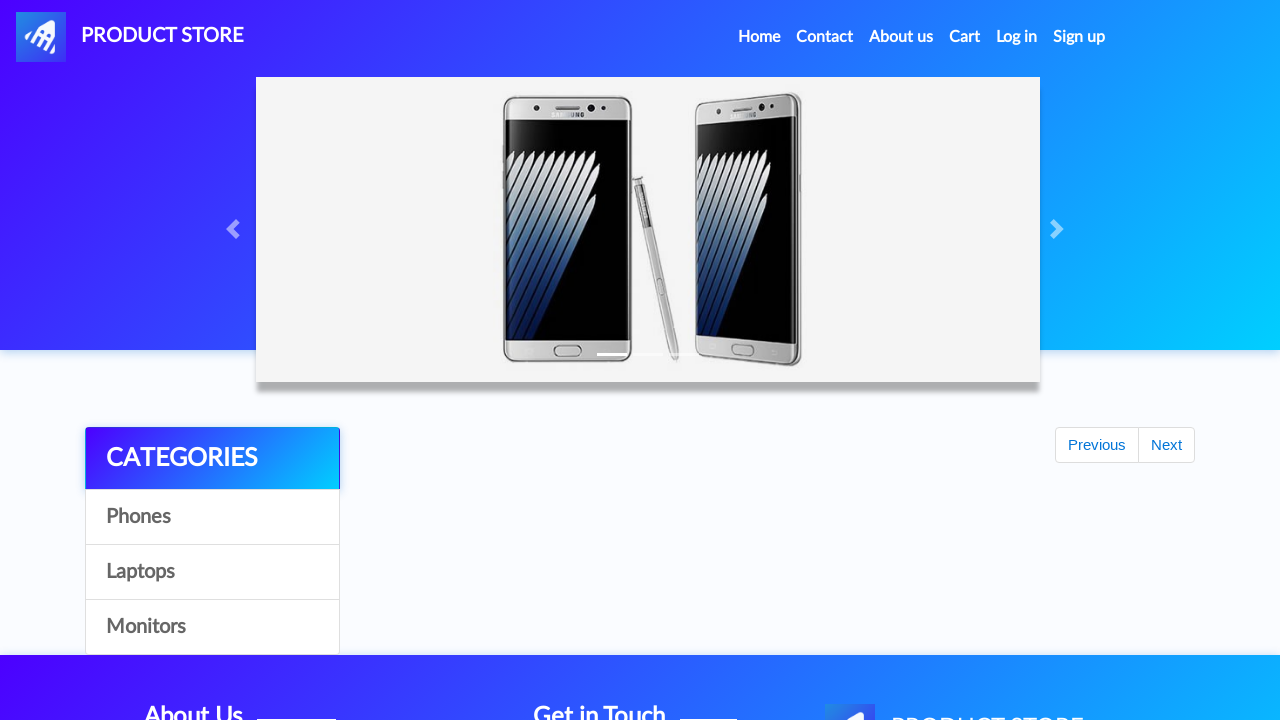

Handled alert dialog and accepted it
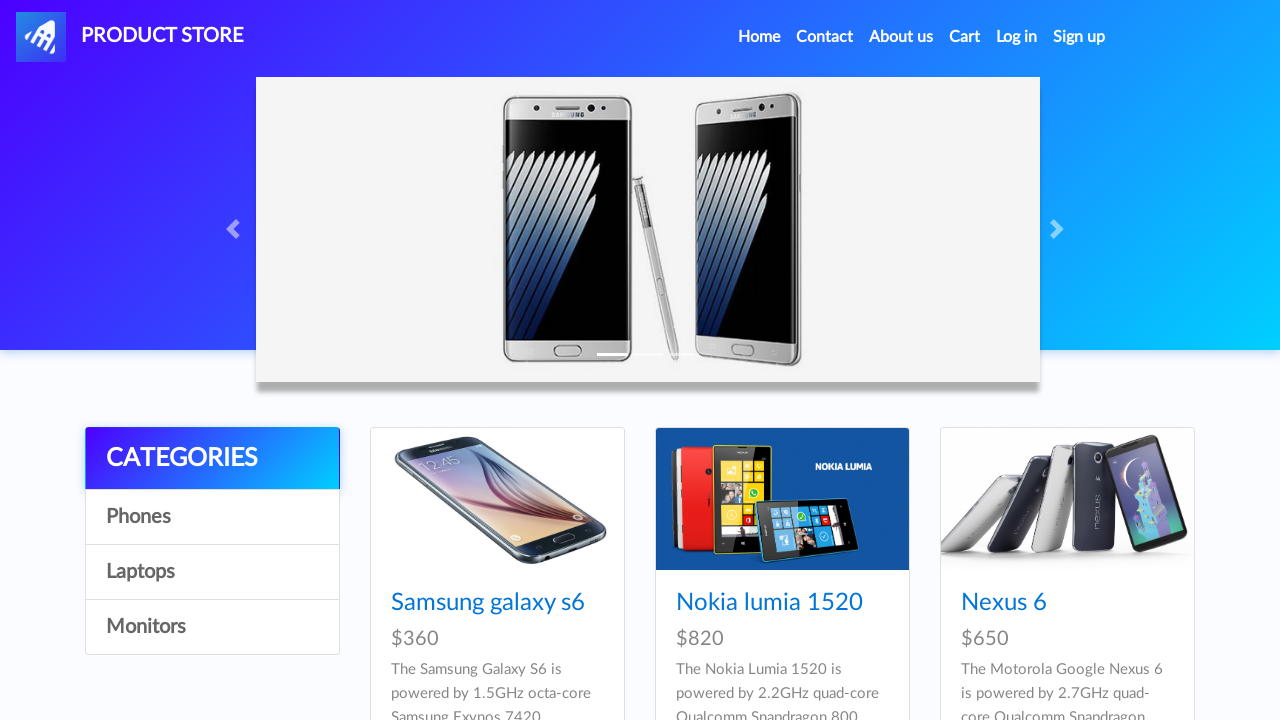

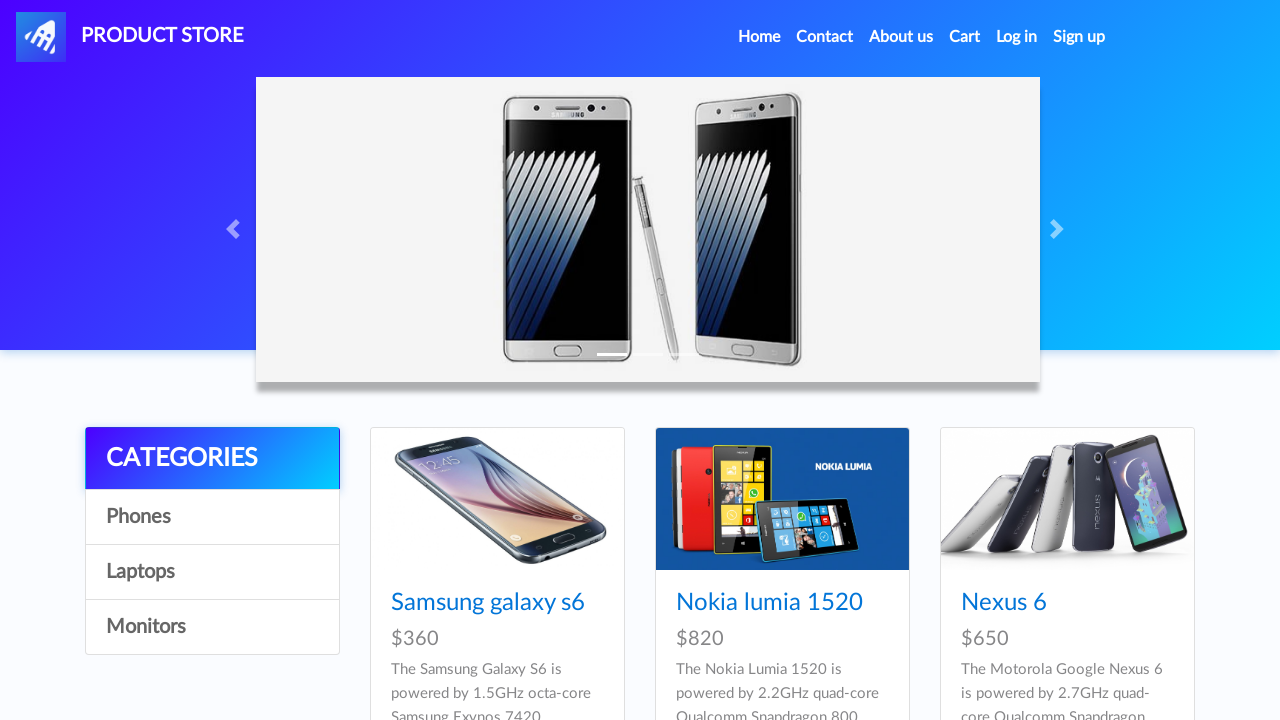